Tests dropdown selection functionality on W3Schools by selecting options using different methods (by index, by value, by visible text) and submitting the form

Starting URL: https://www.w3schools.com/tags/tryit.asp?filename=tryhtml_select

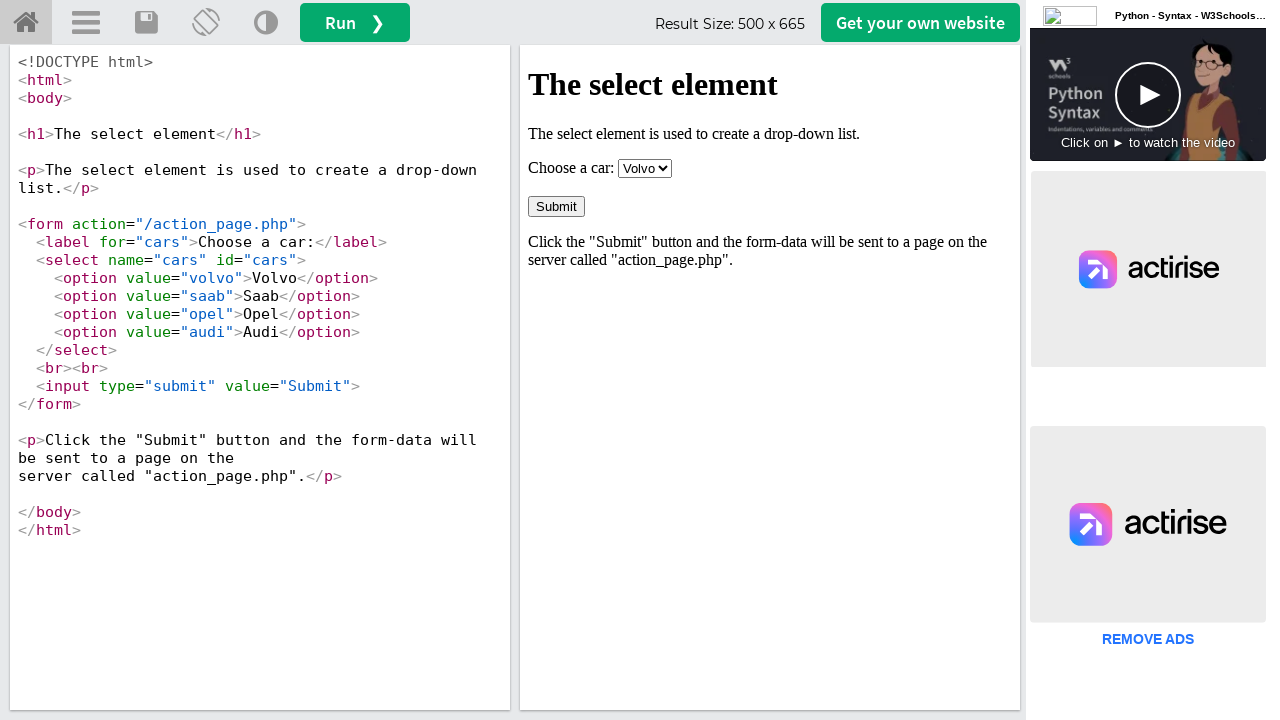

Located iframe containing the dropdown example
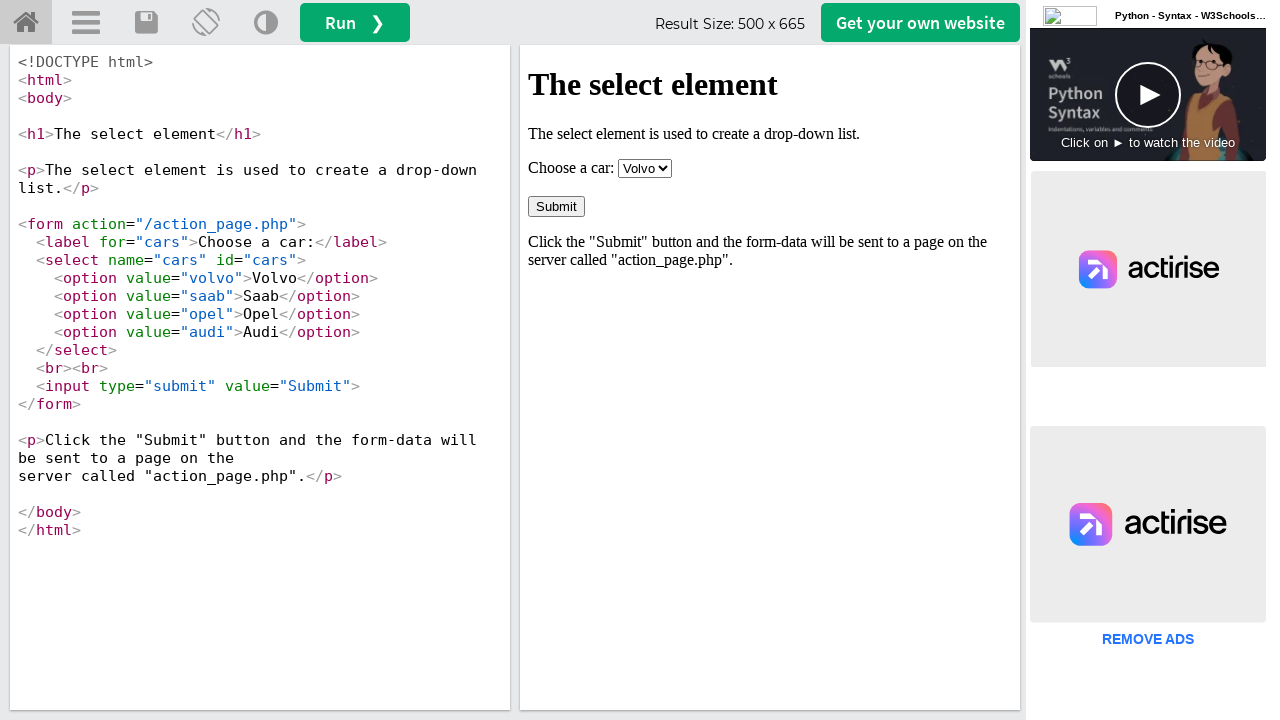

Selected 'Audi' option by index 3 on iframe#iframeResult >> internal:control=enter-frame >> select#cars
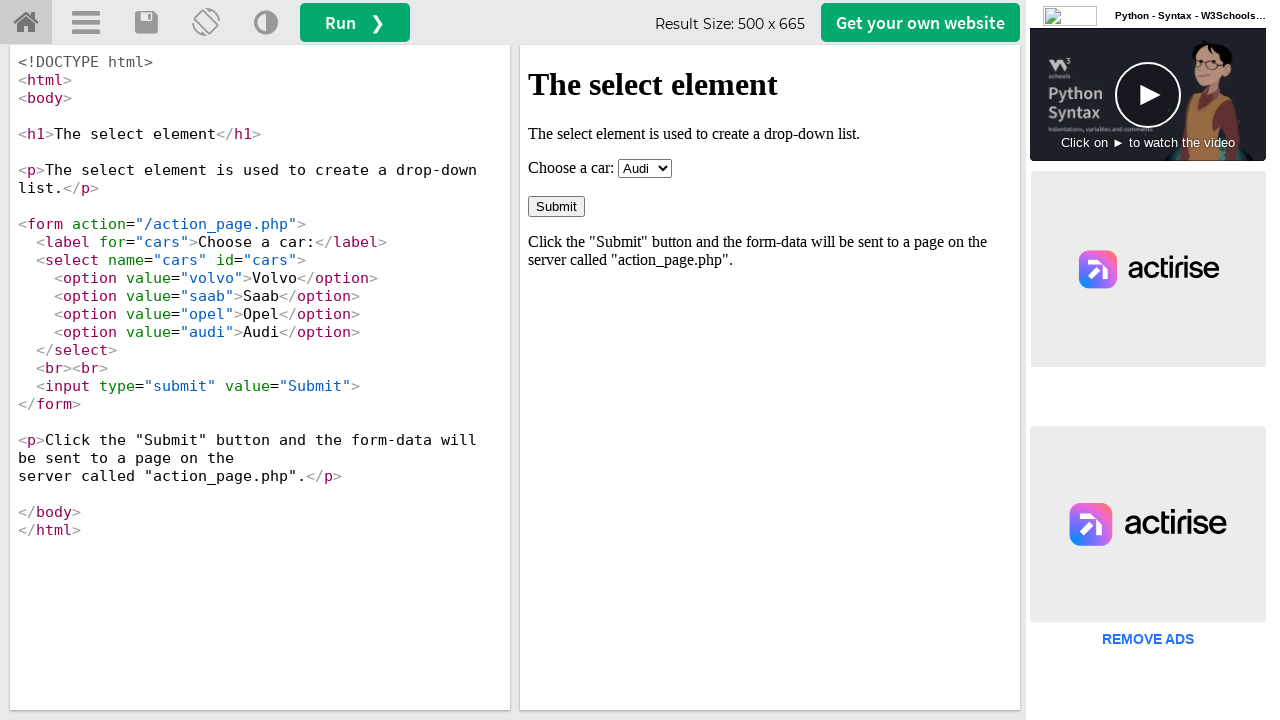

Waited 1 second between dropdown selections
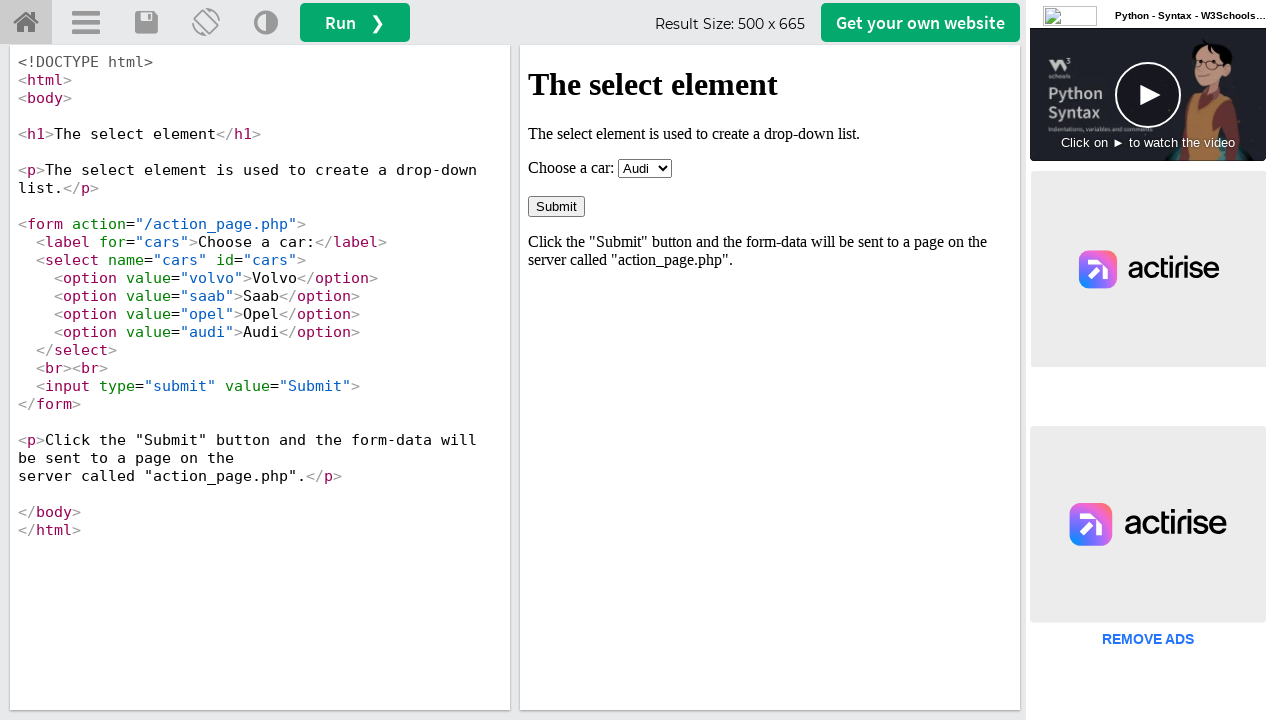

Selected 'Saab' option by value on iframe#iframeResult >> internal:control=enter-frame >> select#cars
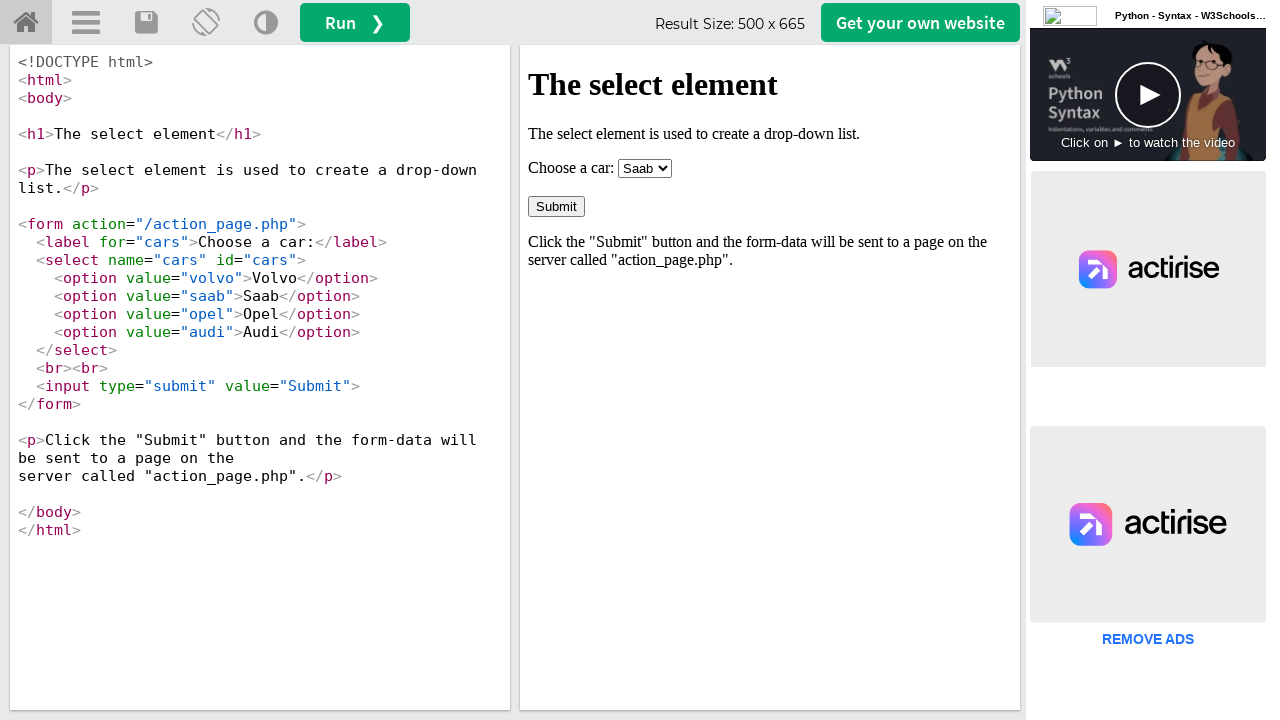

Waited 1 second between dropdown selections
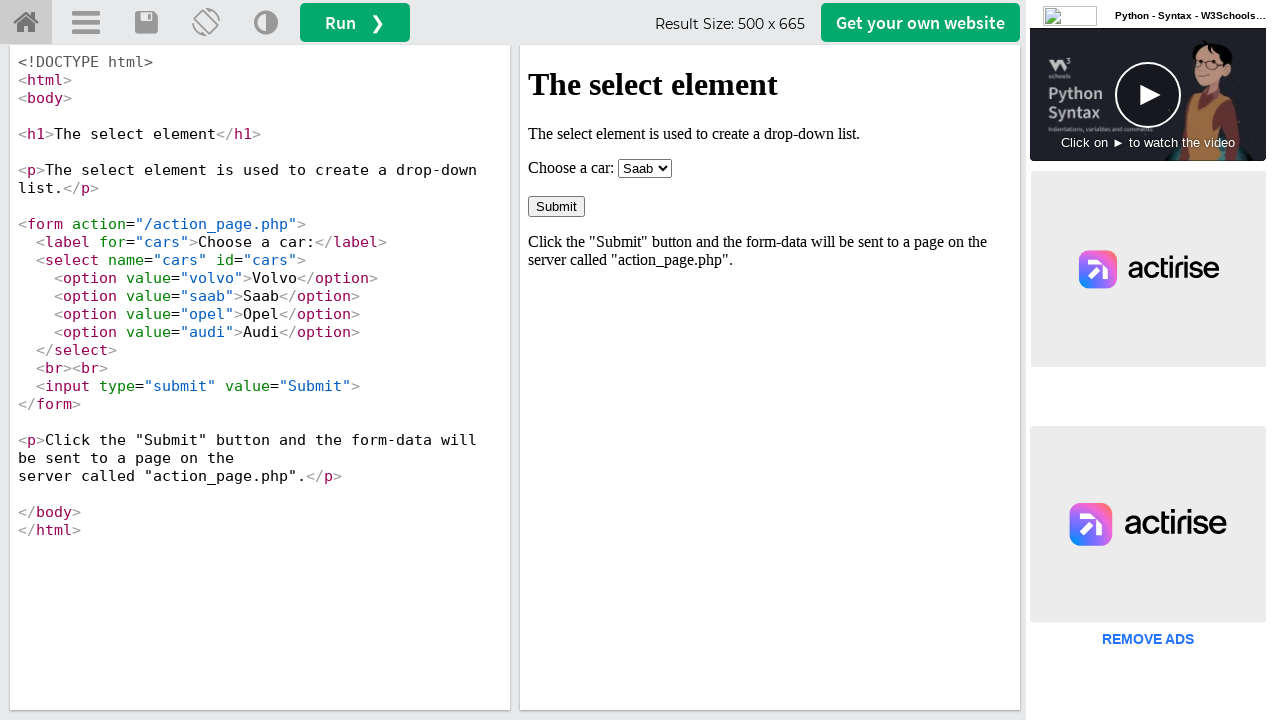

Selected 'Opel' option by visible text on iframe#iframeResult >> internal:control=enter-frame >> select#cars
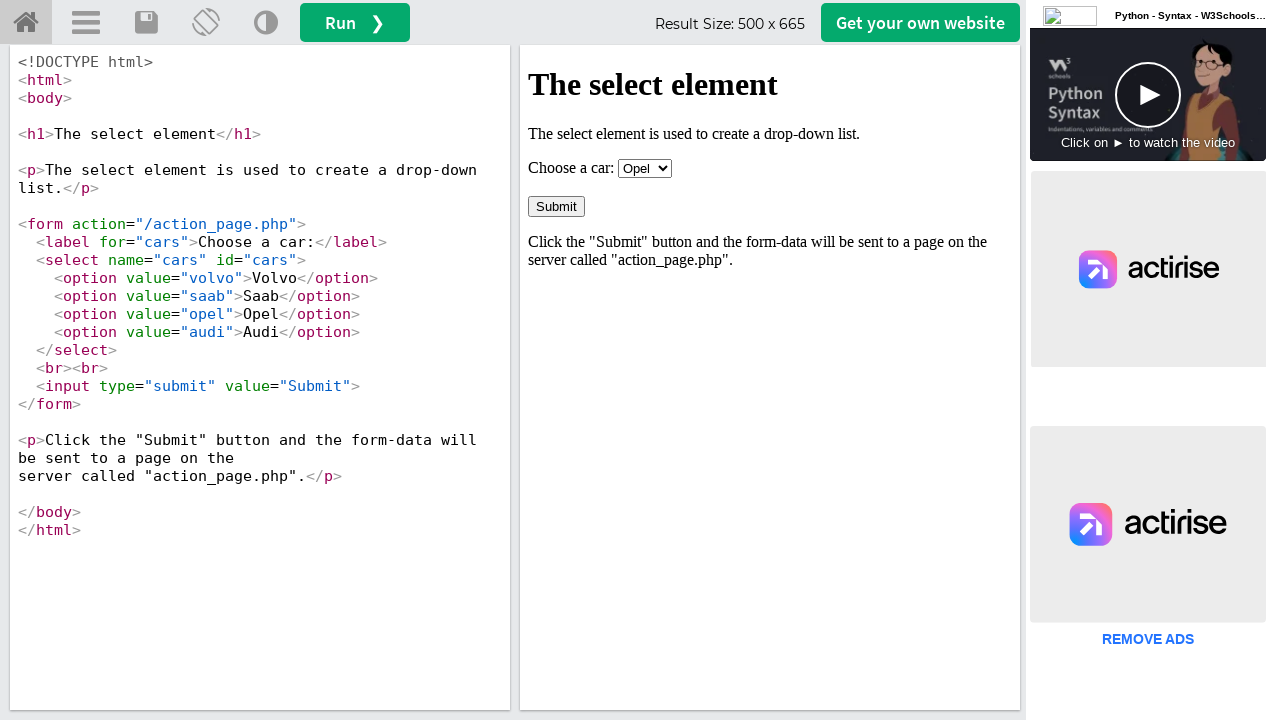

Clicked submit button to complete form submission at (556, 206) on iframe#iframeResult >> internal:control=enter-frame >> input[type='submit']
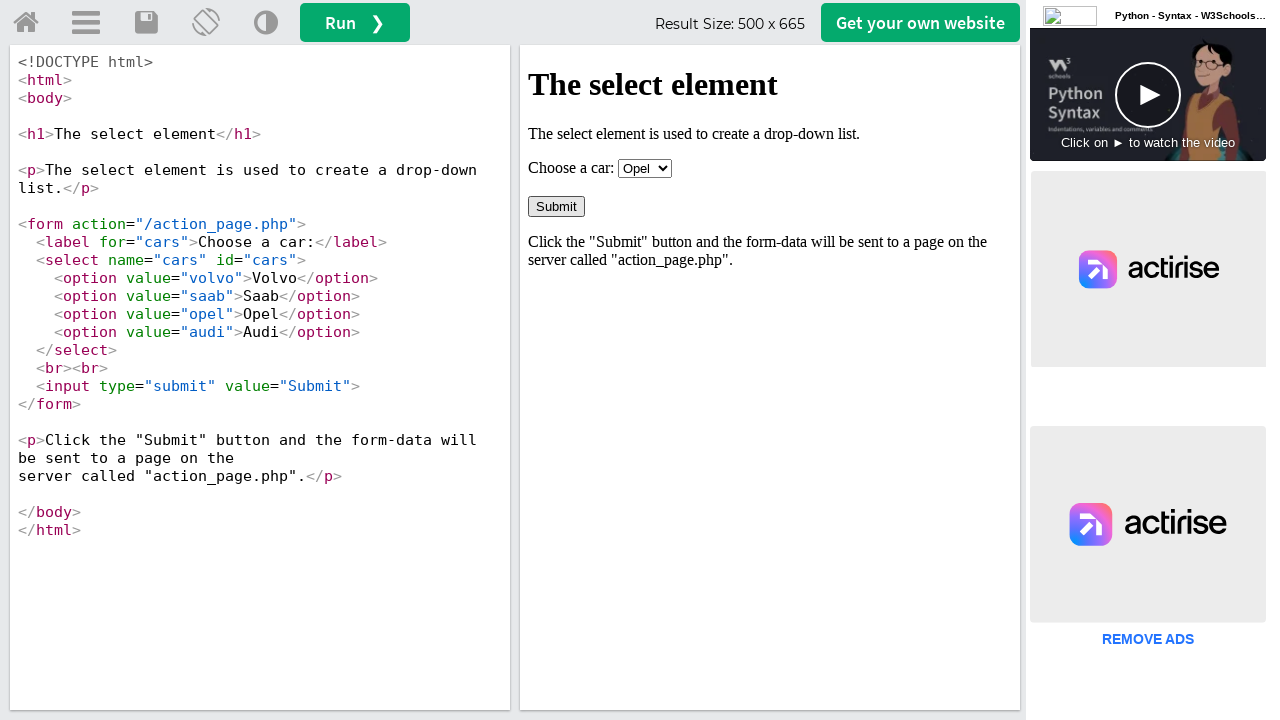

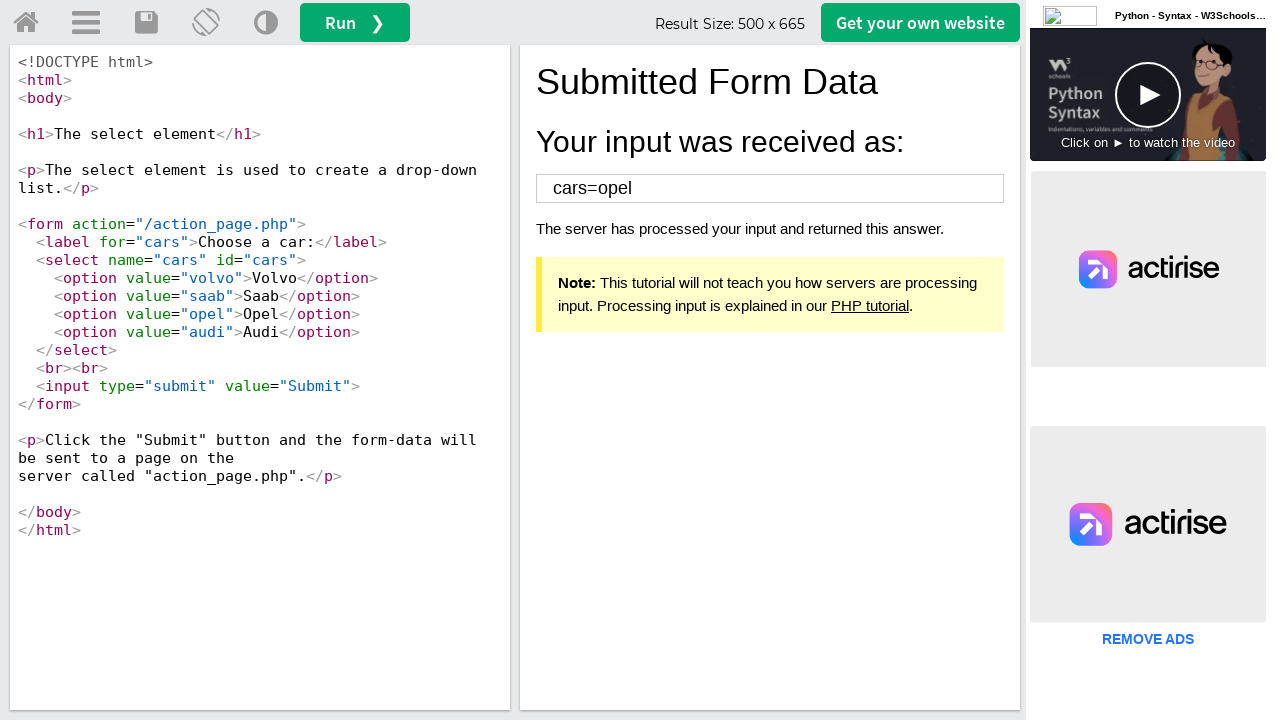